Tests static dropdown functionality by selecting options using three different methods: by index, by visible text, and by value on a currency dropdown.

Starting URL: https://rahulshettyacademy.com/dropdownsPractise/

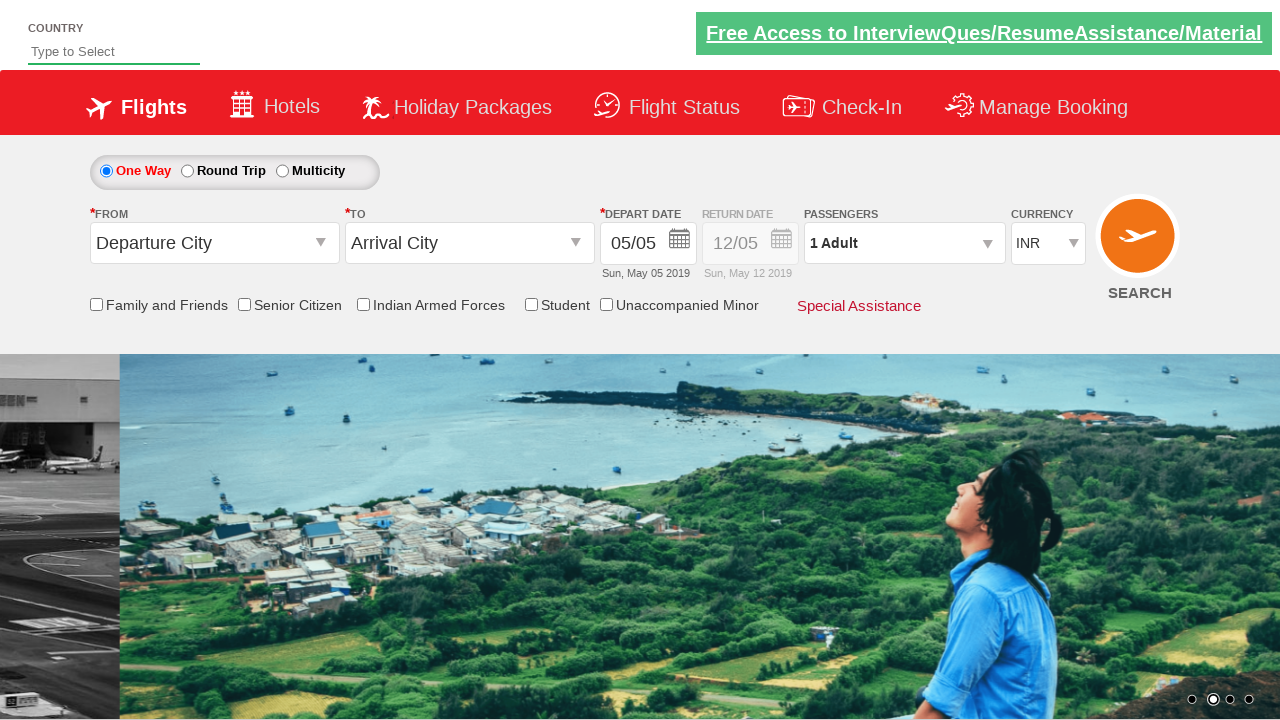

Selected currency dropdown option at index 2 on #ctl00_mainContent_DropDownListCurrency
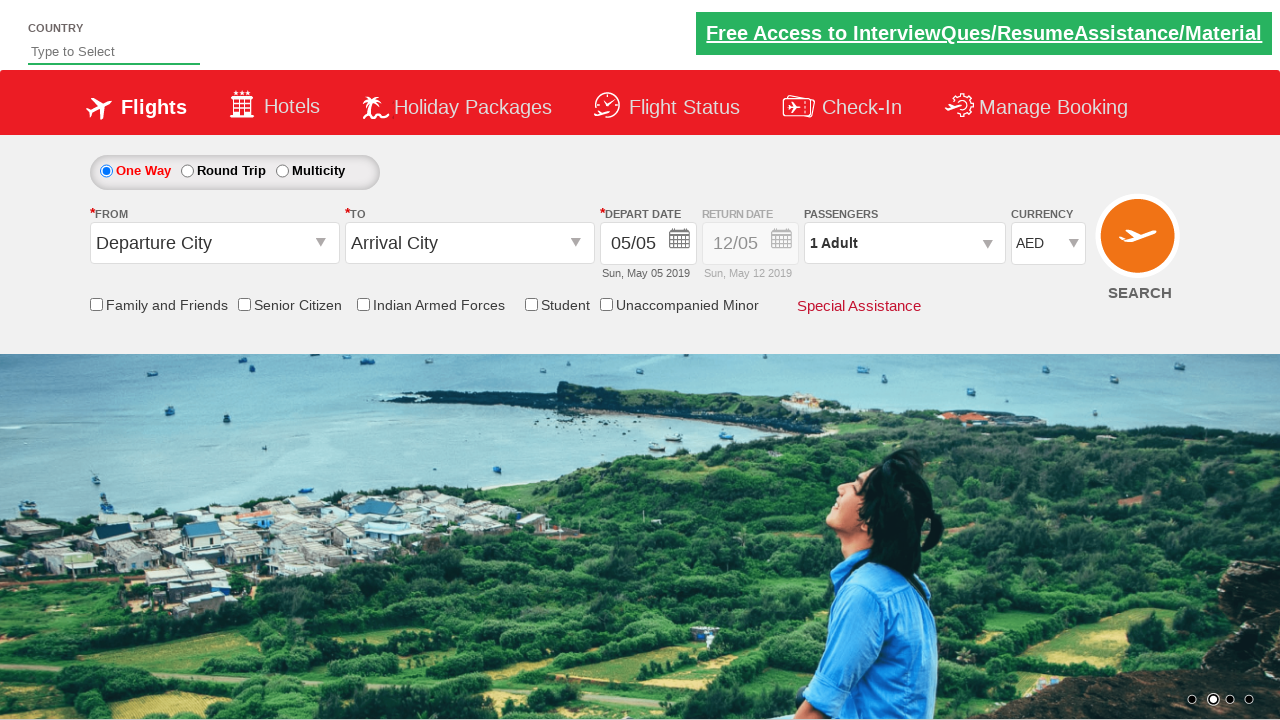

Selected currency dropdown option with visible text 'INR' on #ctl00_mainContent_DropDownListCurrency
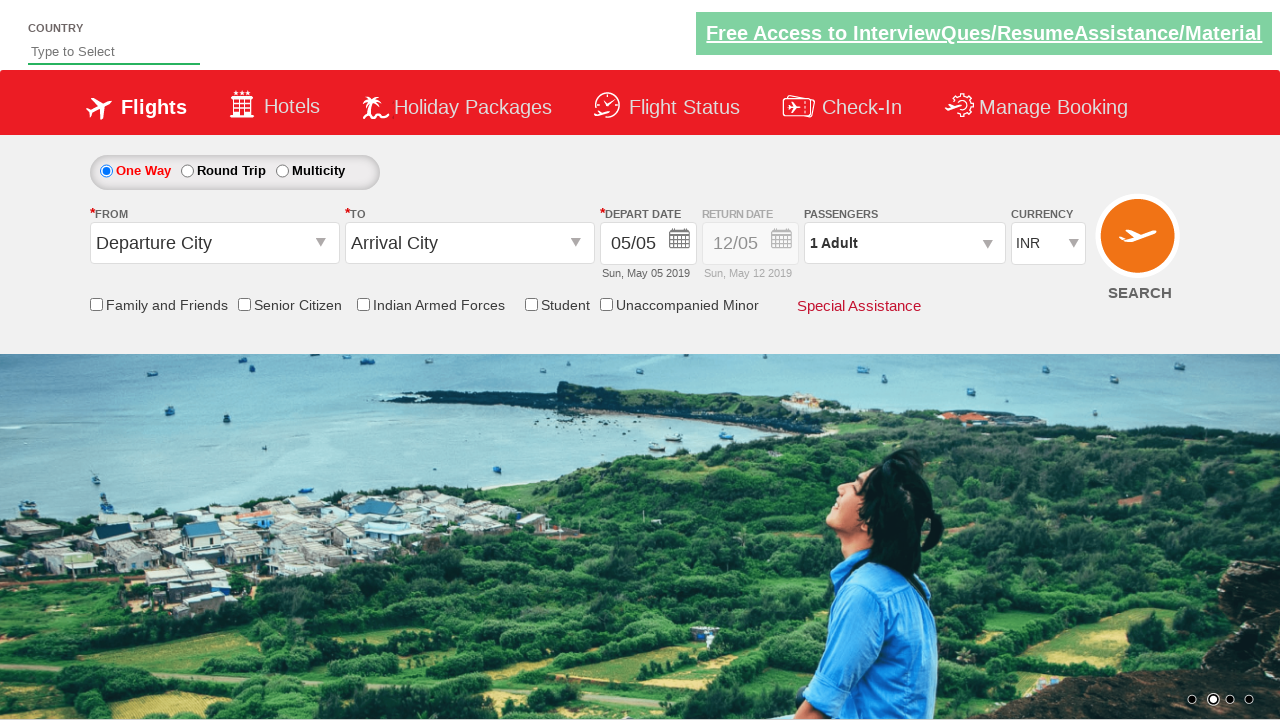

Selected currency dropdown option with value 'USD' on #ctl00_mainContent_DropDownListCurrency
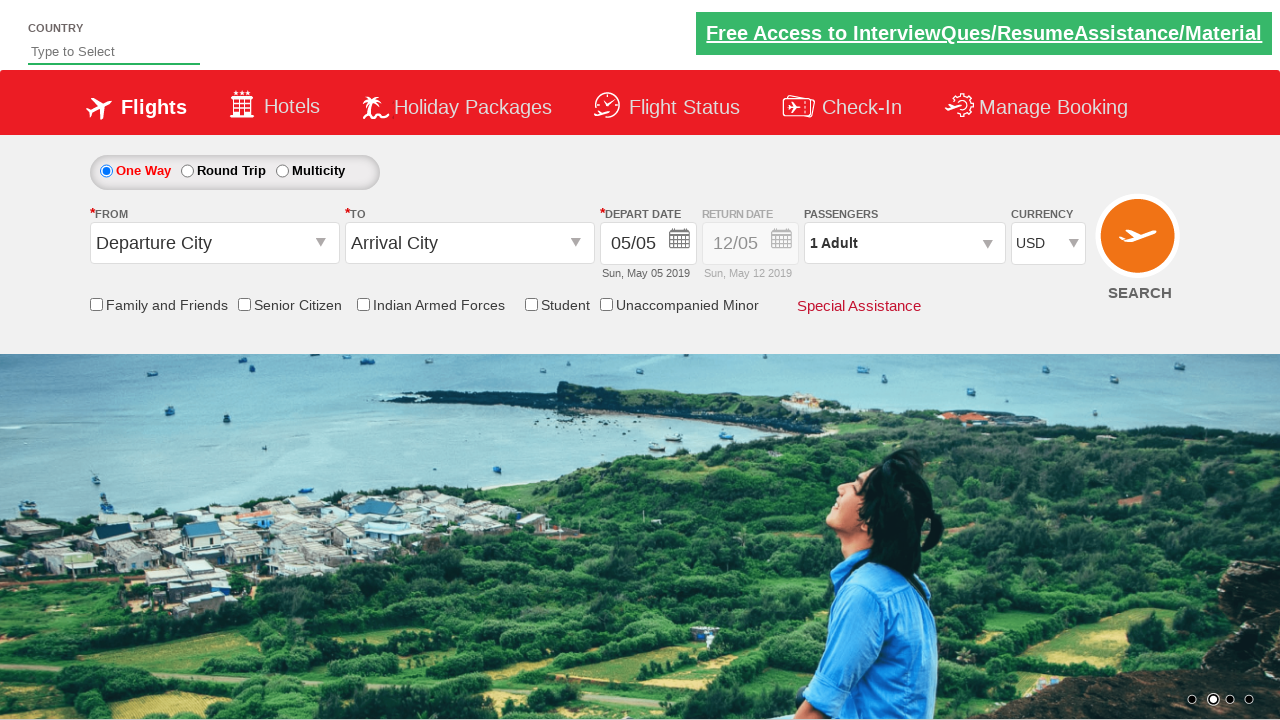

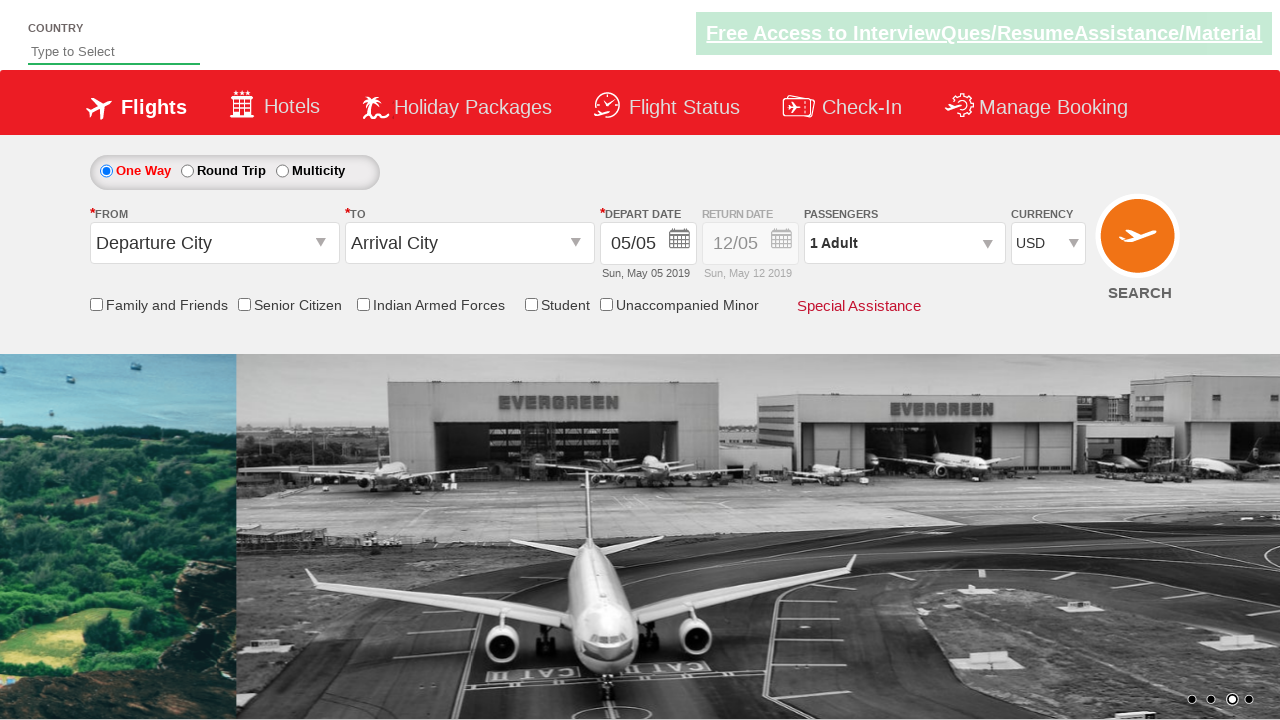